Navigates to Meesho jobs page and clicks the "Load more" button to load additional job listings

Starting URL: https://meesho.io/jobs

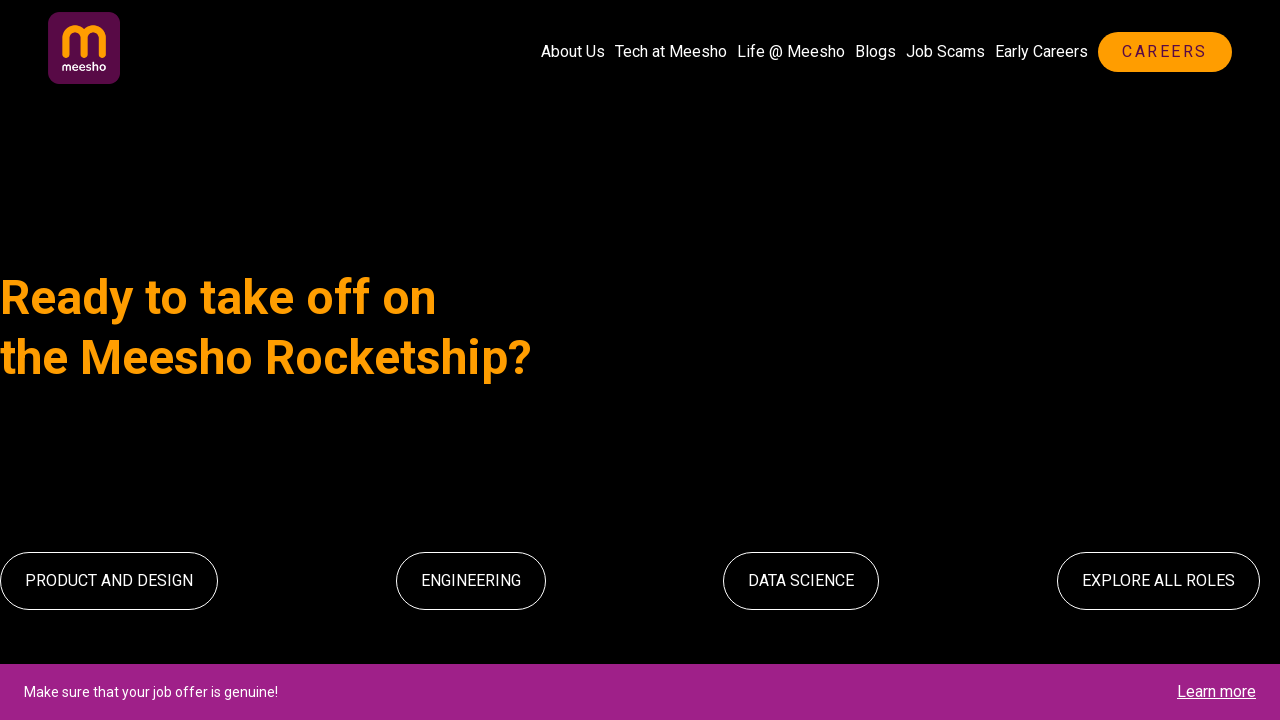

Navigated to Meesho jobs page
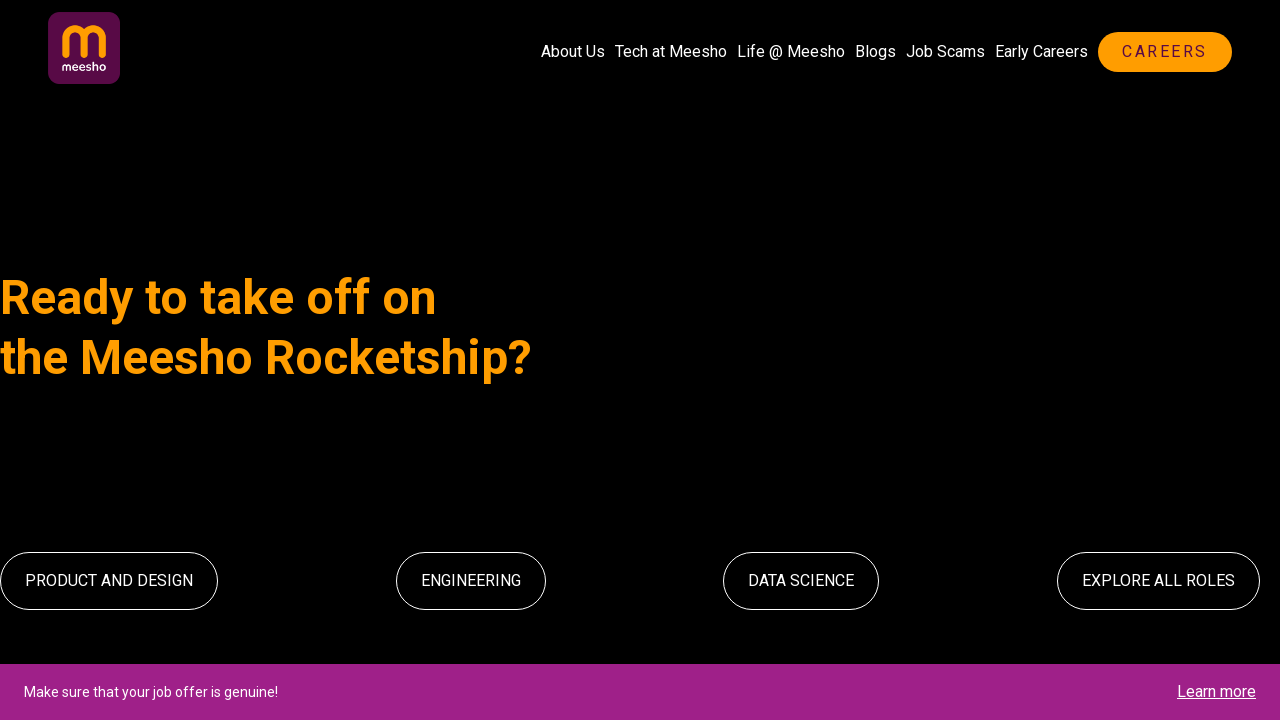

Load more button became visible
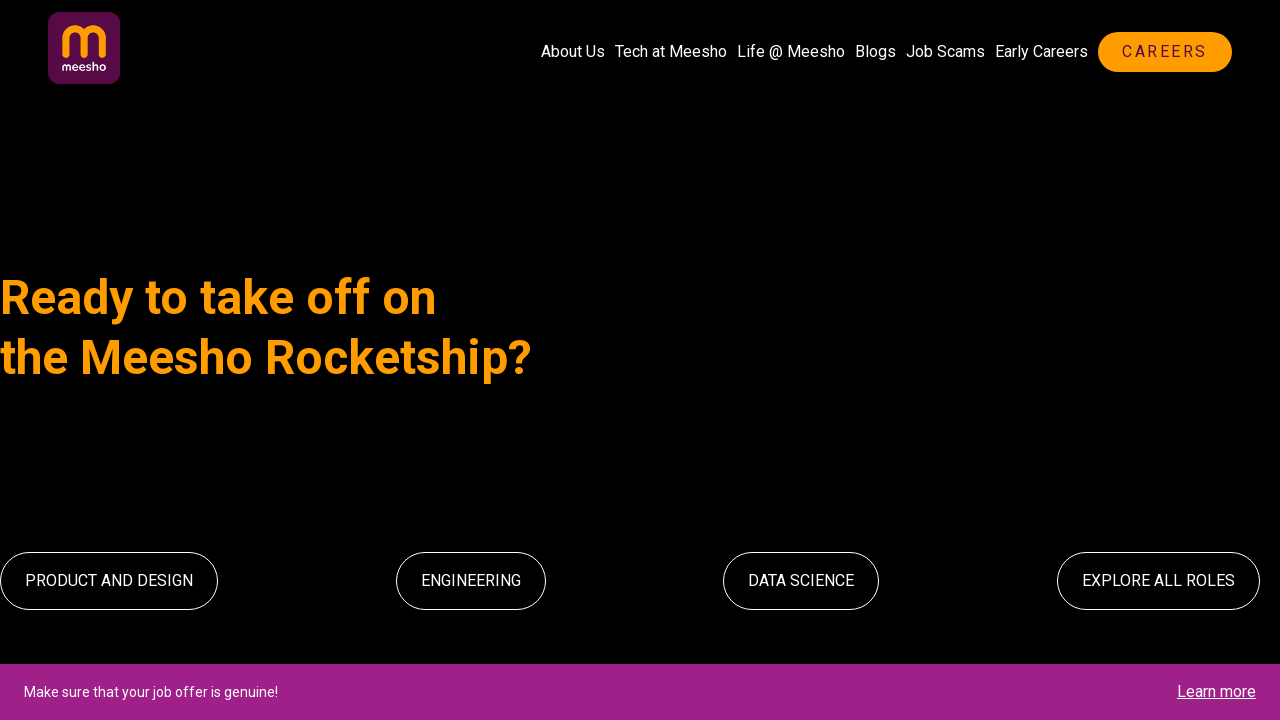

Clicked the Load more button to load additional job listings at (640, 526) on button:has-text('Load more')
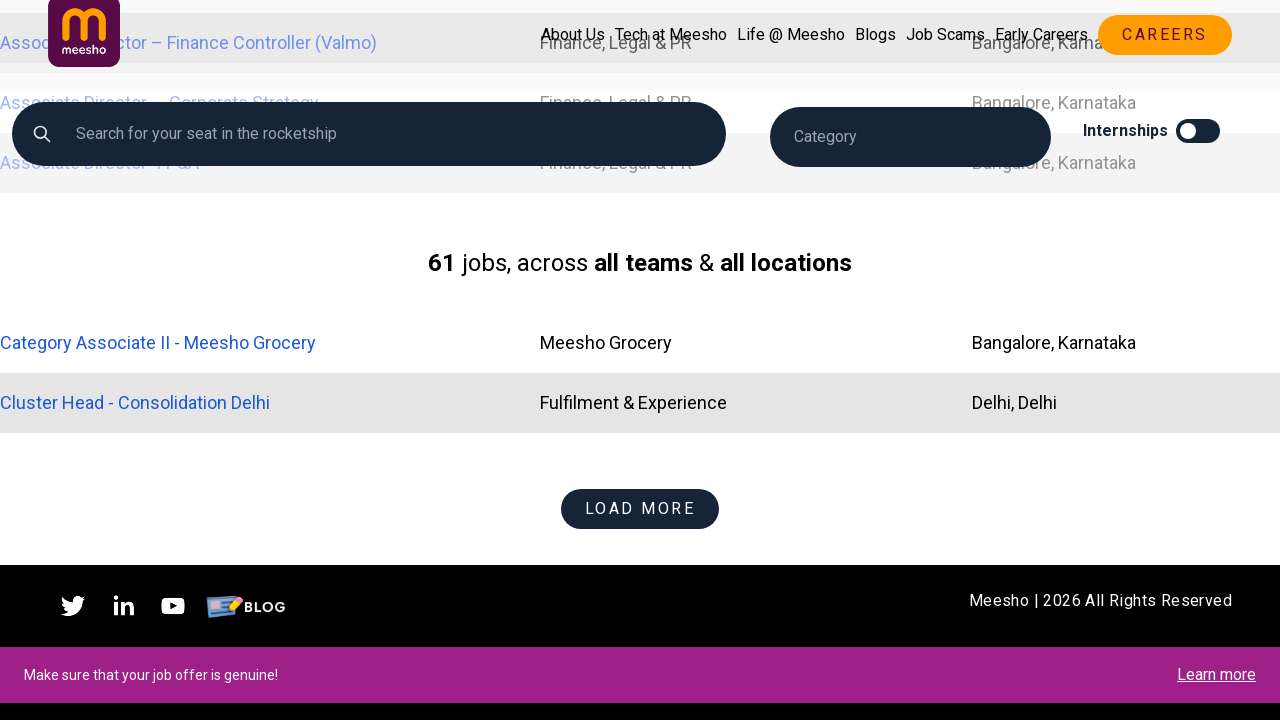

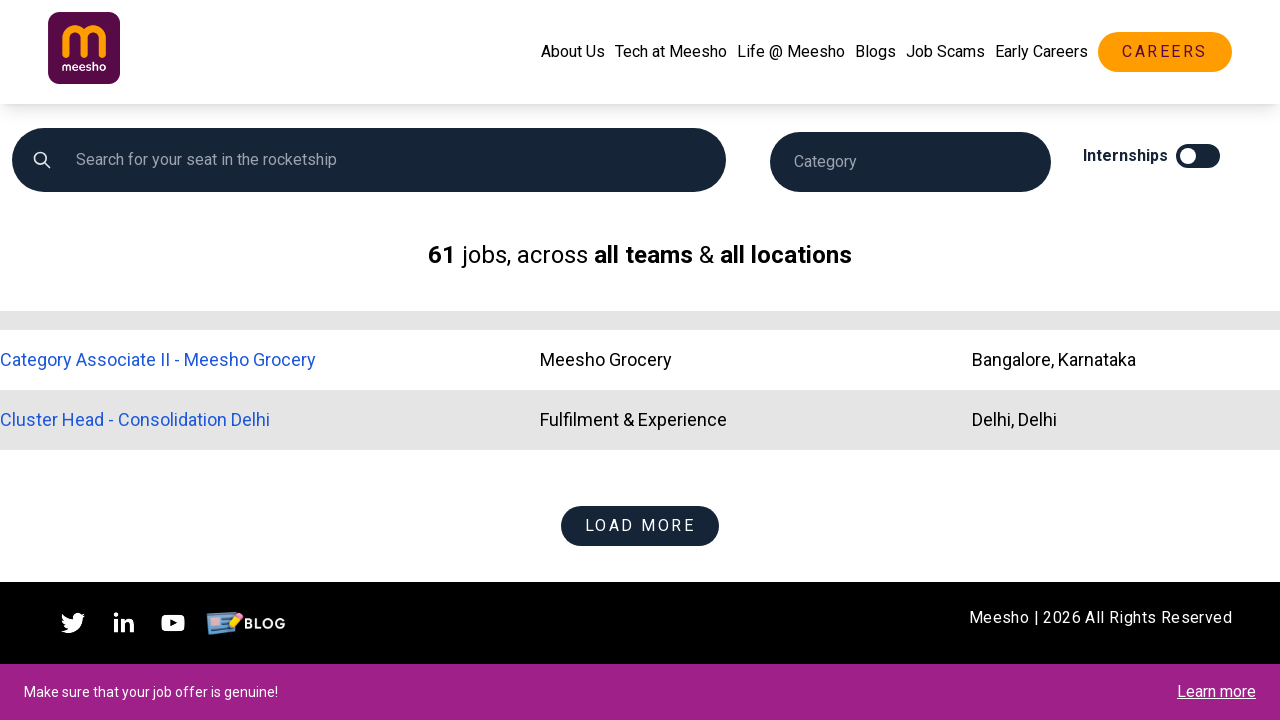